Tests drag and drop functionality by dragging an element from source to destination within an iframe

Starting URL: https://jqueryui.com/droppable/

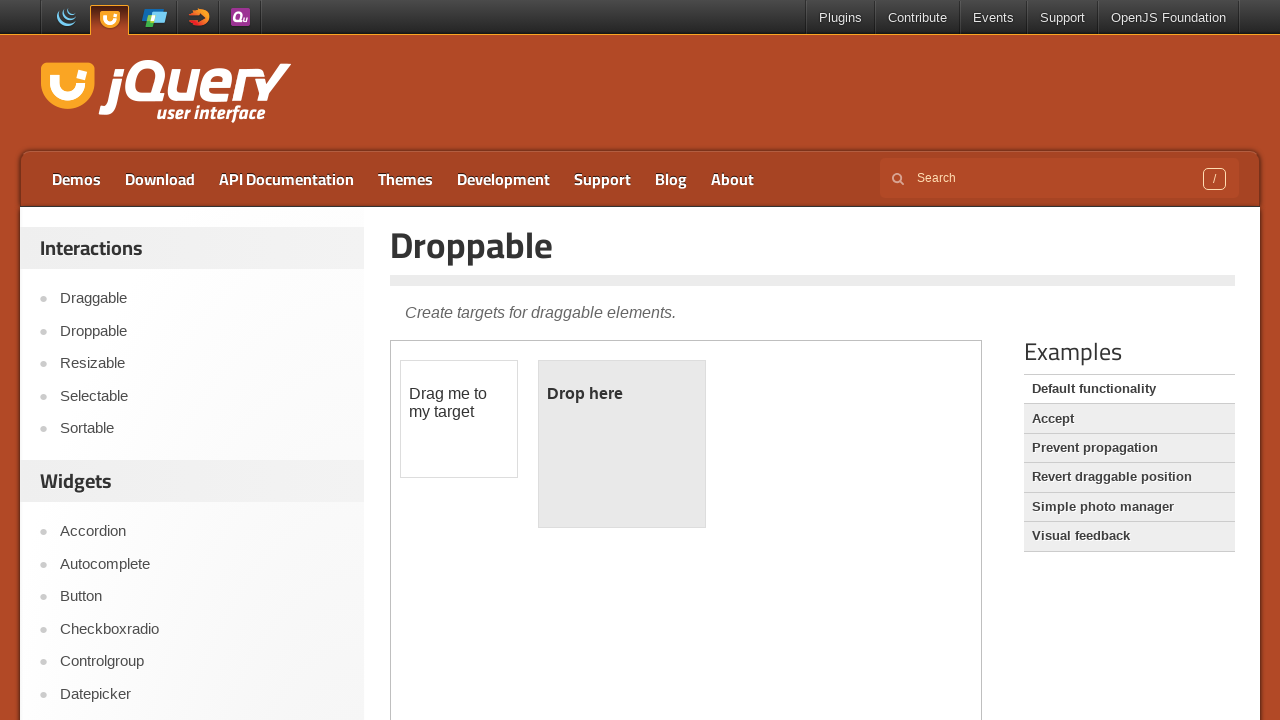

Located iframe with class 'demo-frame' for drag and drop demo
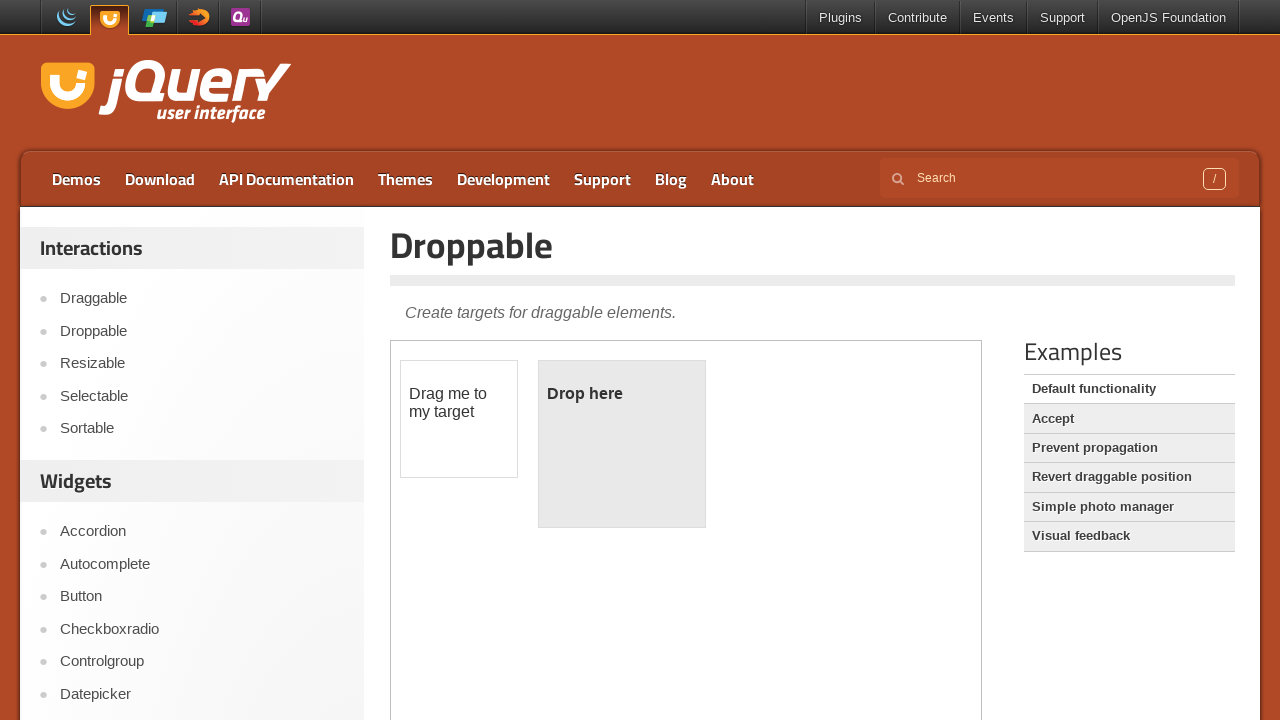

Located draggable source element with id 'draggable'
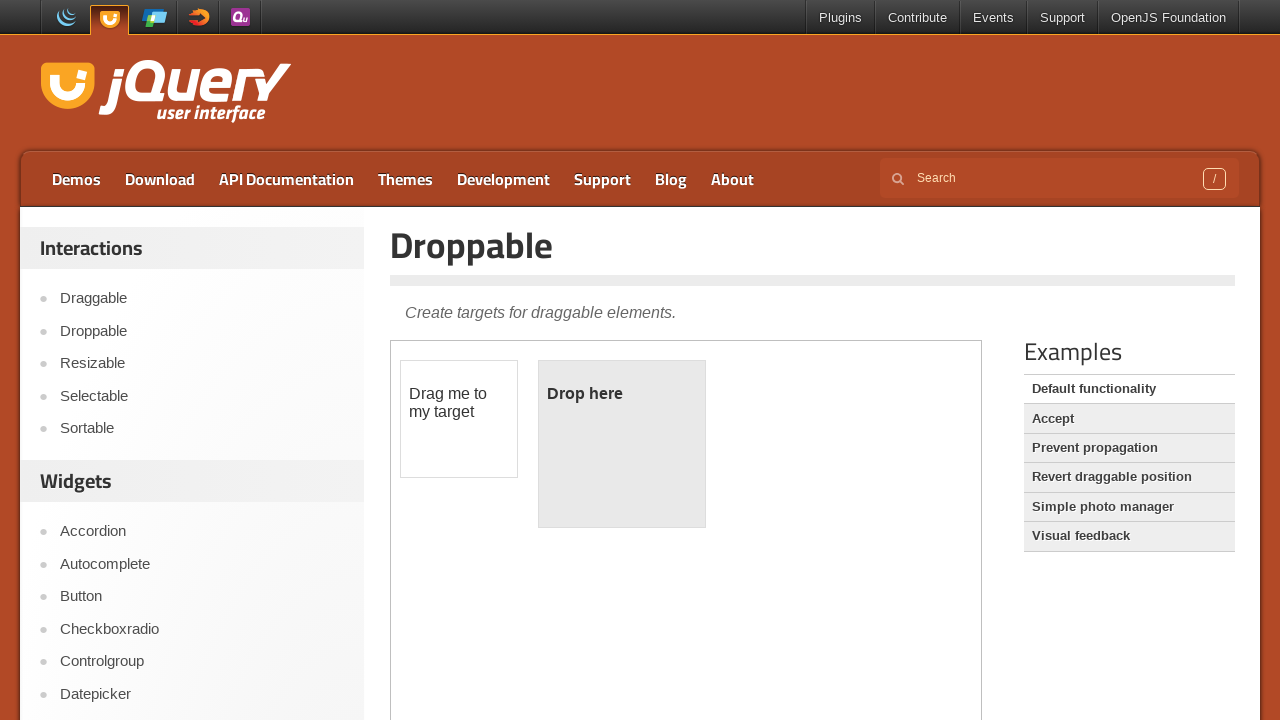

Located droppable destination element with id 'droppable'
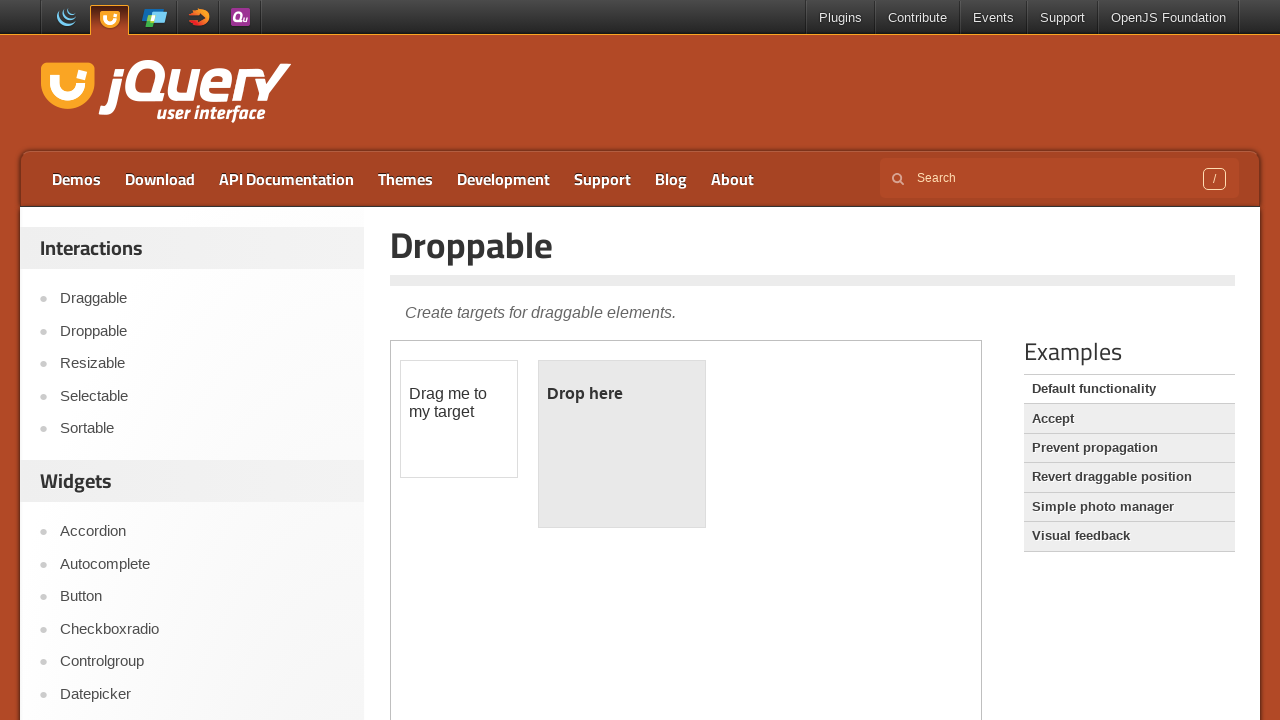

Dragged source element to destination - drag and drop completed at (622, 444)
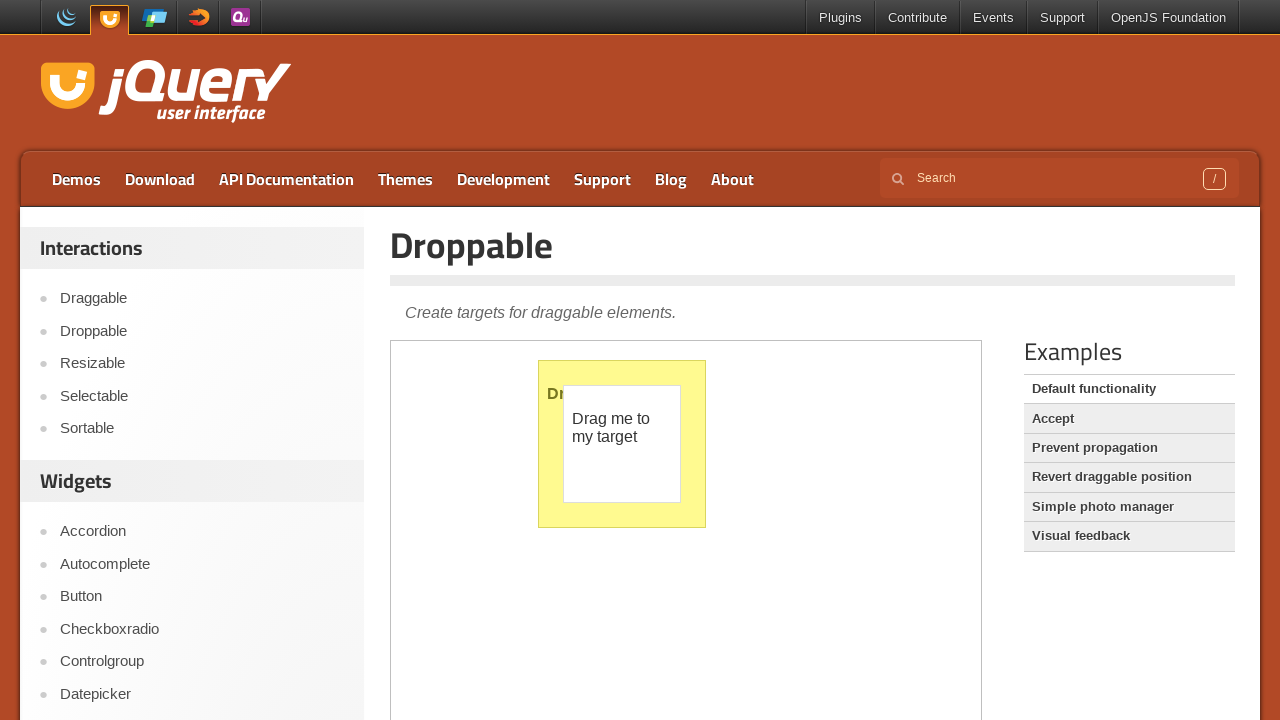

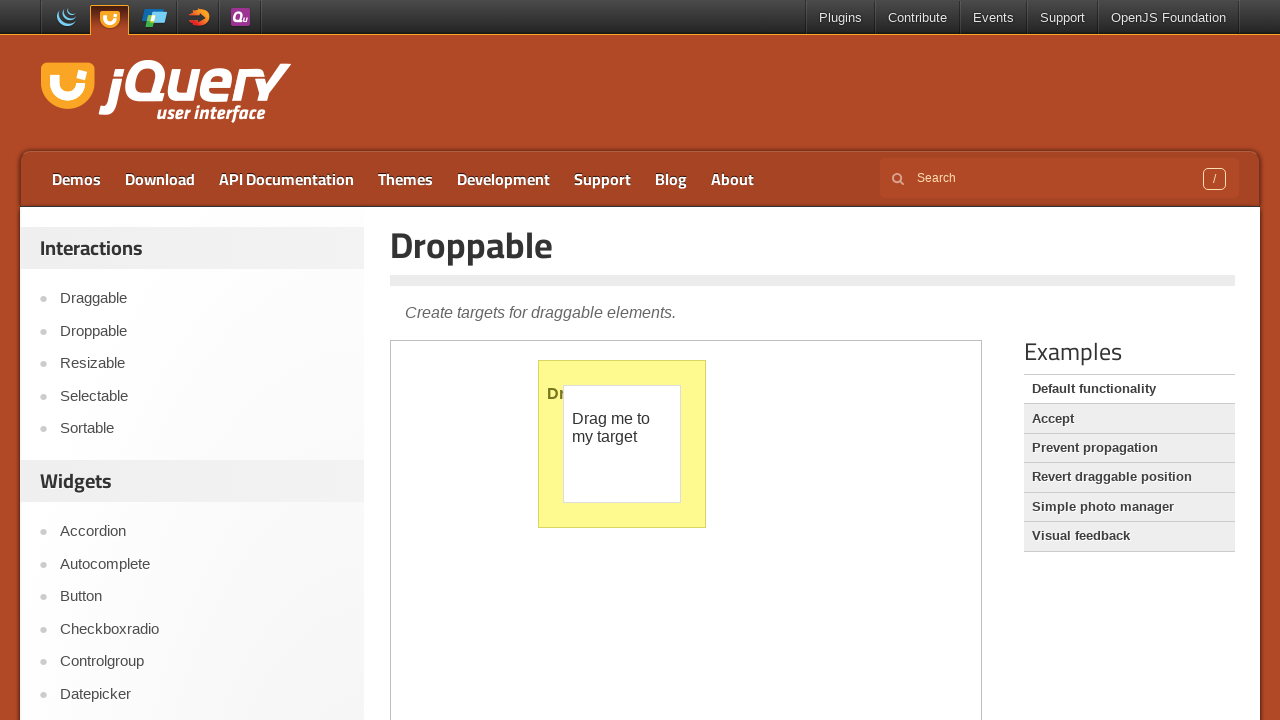